Tests static dropdown functionality by selecting options using three different methods: by index, by visible text, and by value on a practice page.

Starting URL: https://rahulshettyacademy.com/dropdownsPractise/

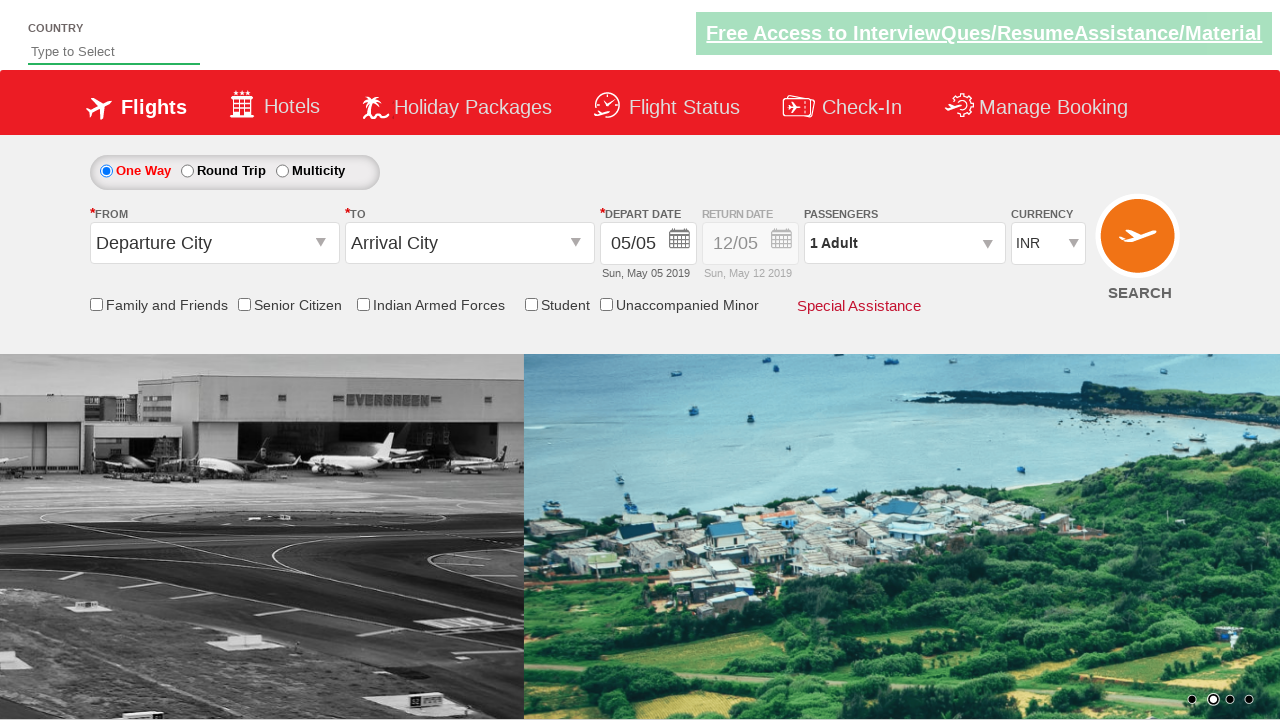

Navigated to dropdown practice page
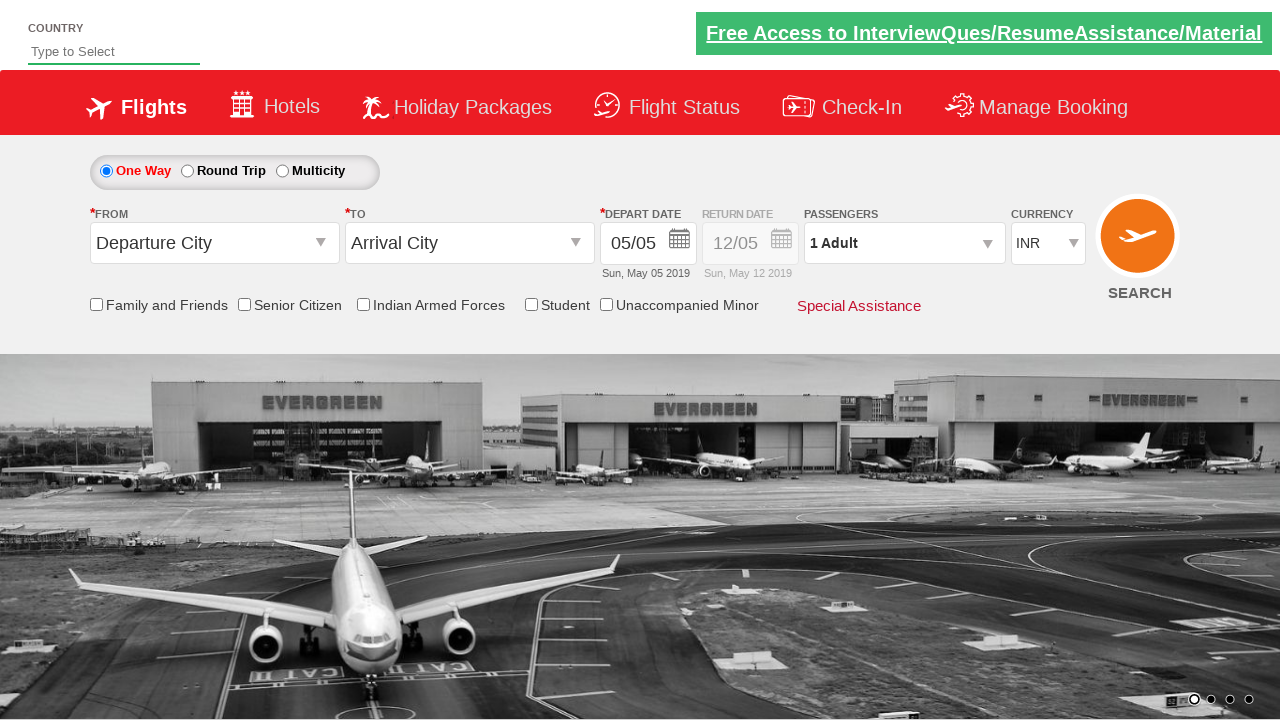

Selected dropdown option by index 3 on #ctl00_mainContent_DropDownListCurrency
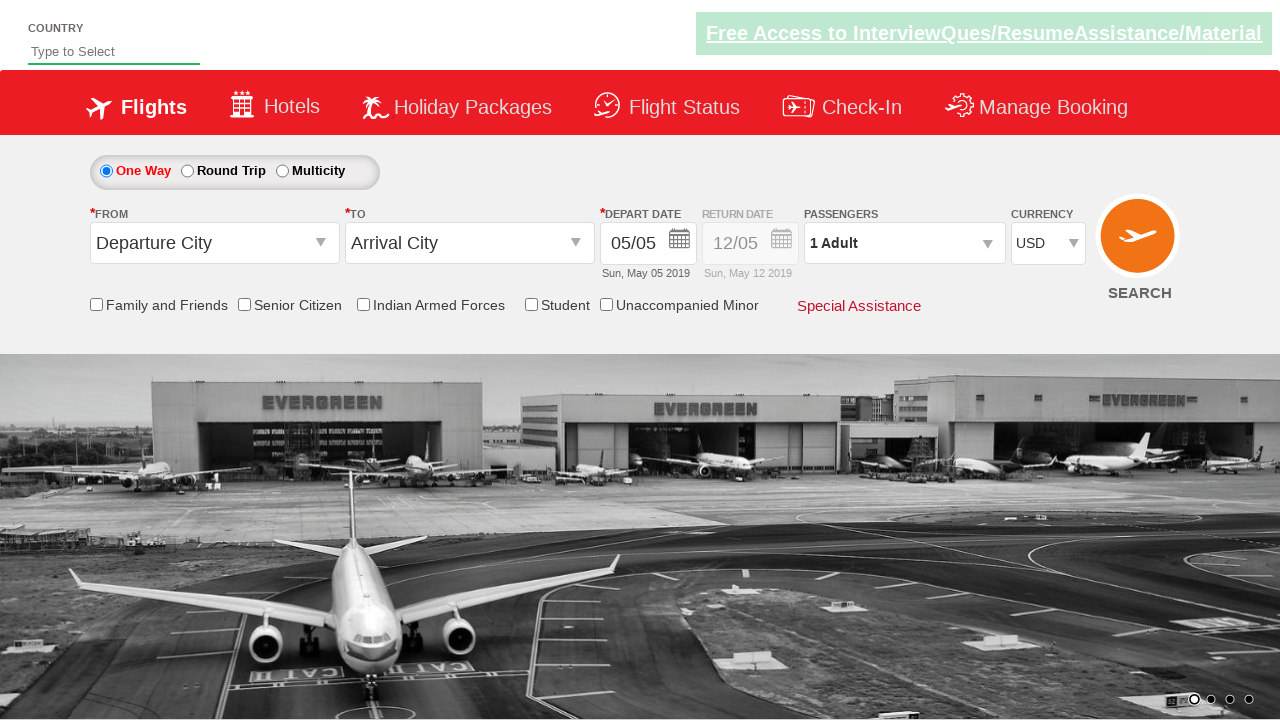

Selected dropdown option 'AED' by visible text on #ctl00_mainContent_DropDownListCurrency
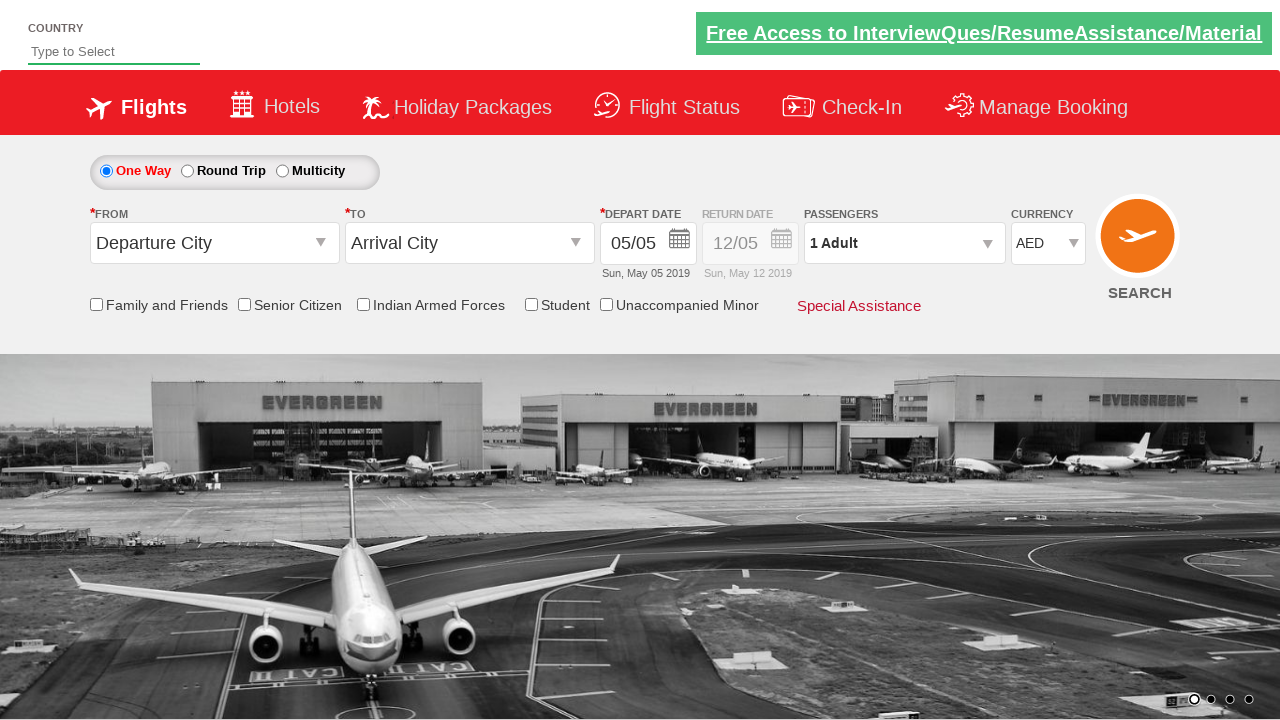

Selected dropdown option 'INR' by value on #ctl00_mainContent_DropDownListCurrency
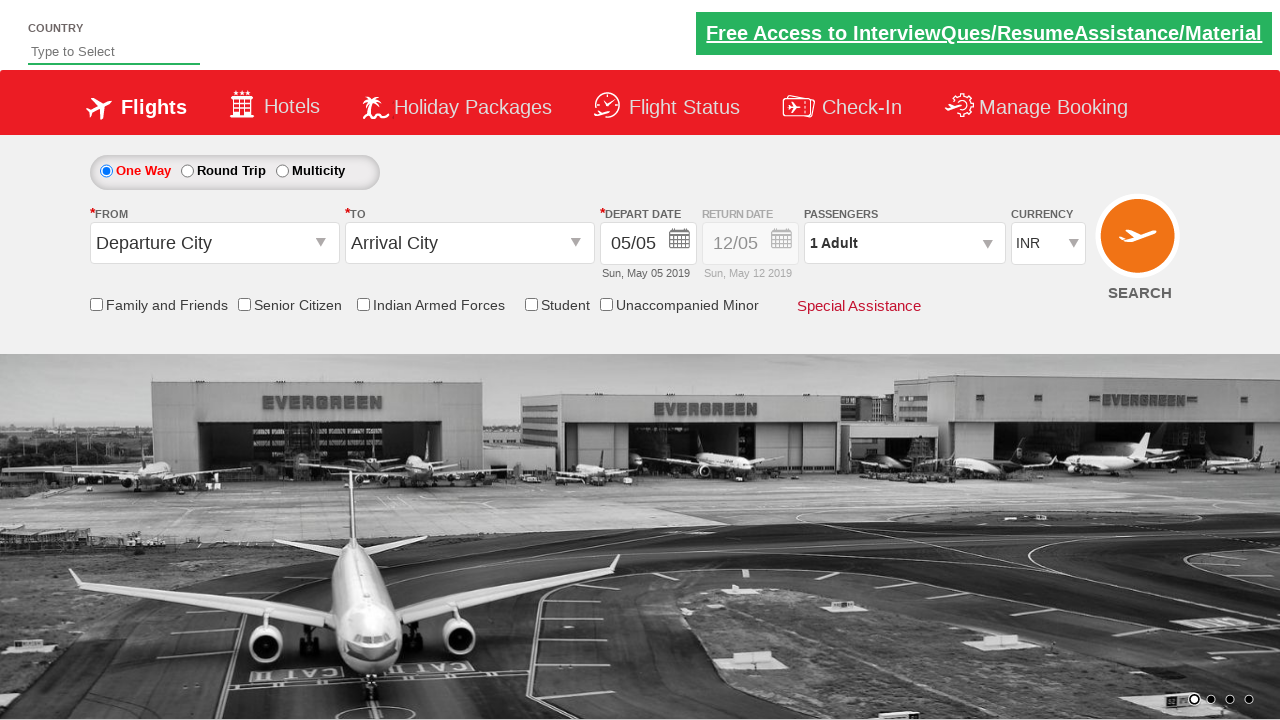

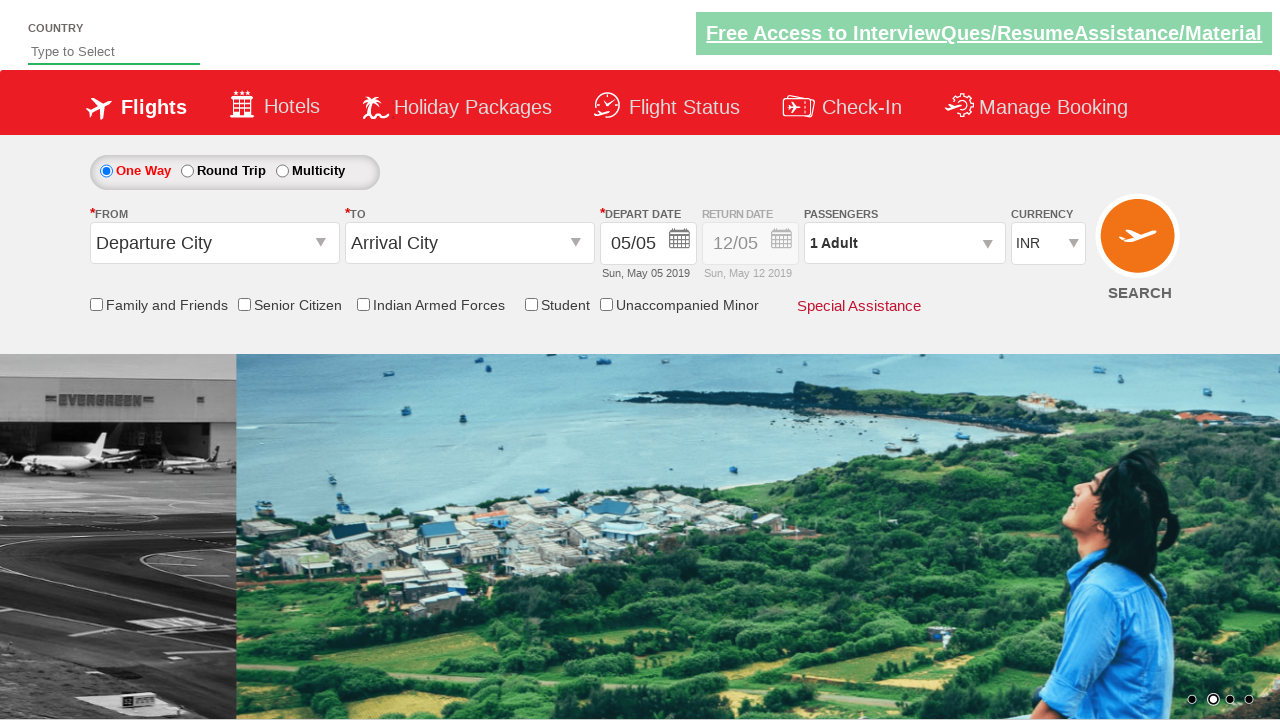